Loads the SpiceJet airline website homepage

Starting URL: https://www.spicejet.com/

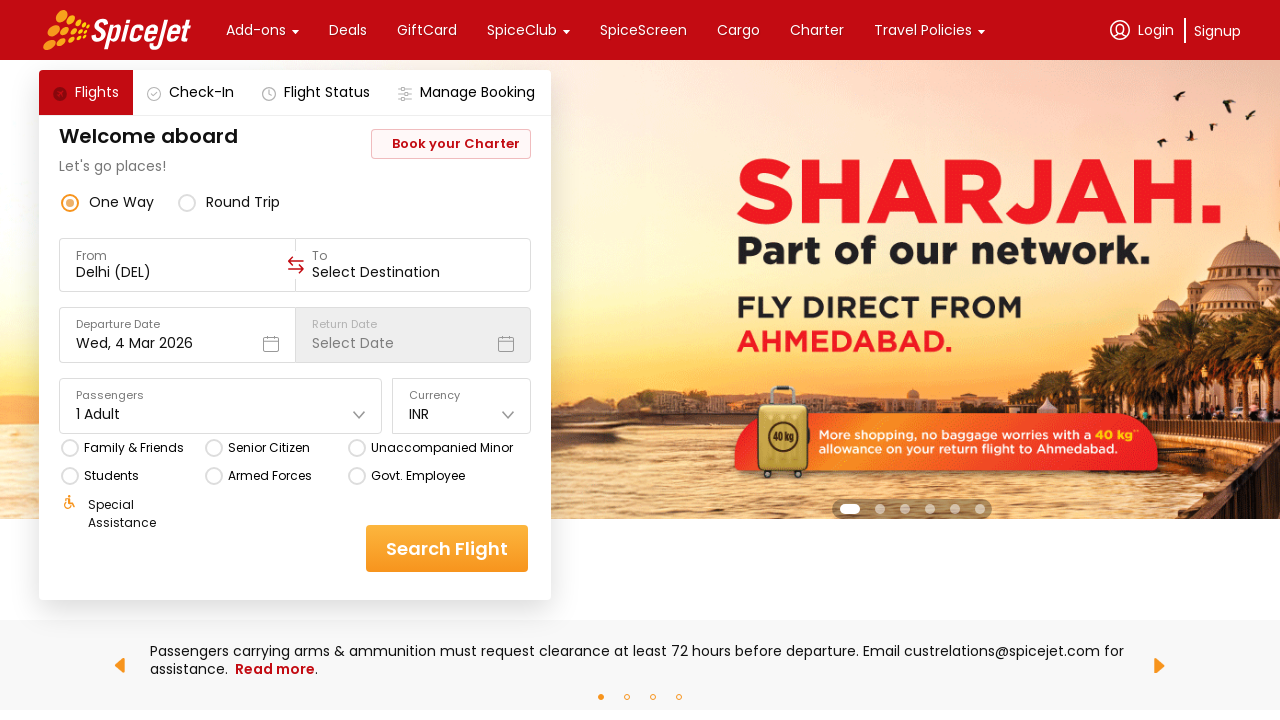

Navigated to SpiceJet airline website homepage
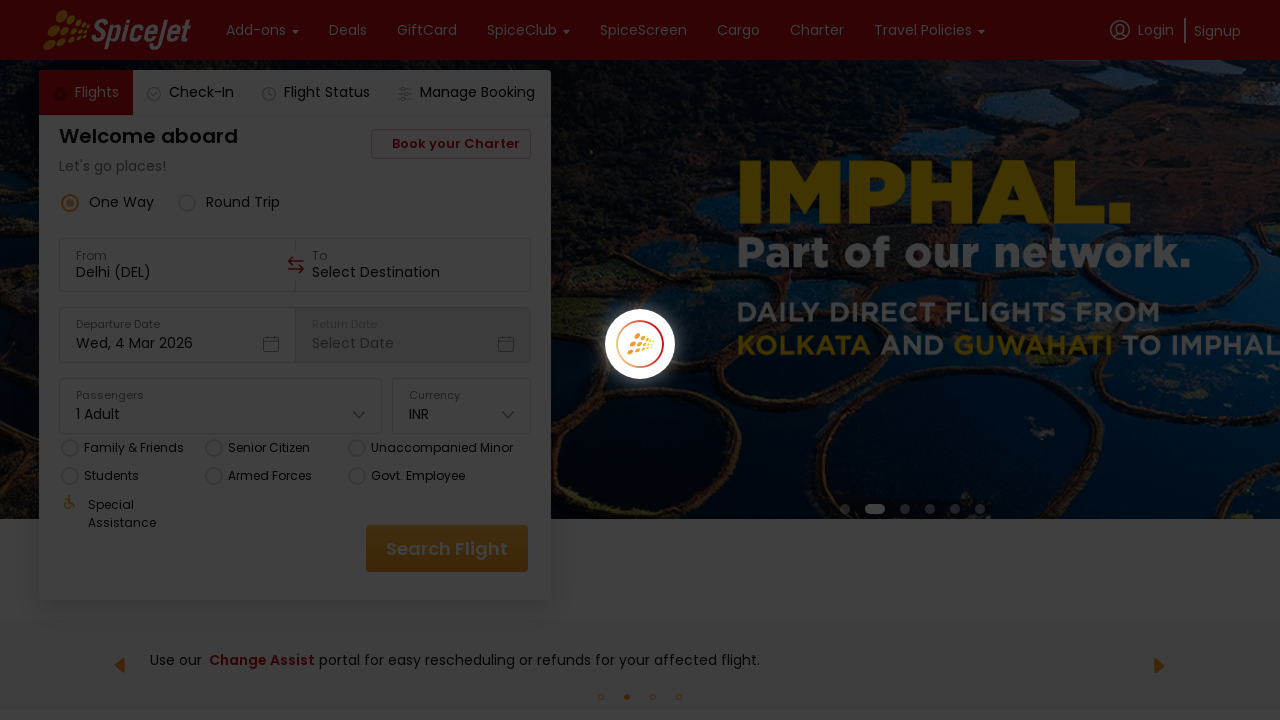

SpiceJet homepage fully loaded
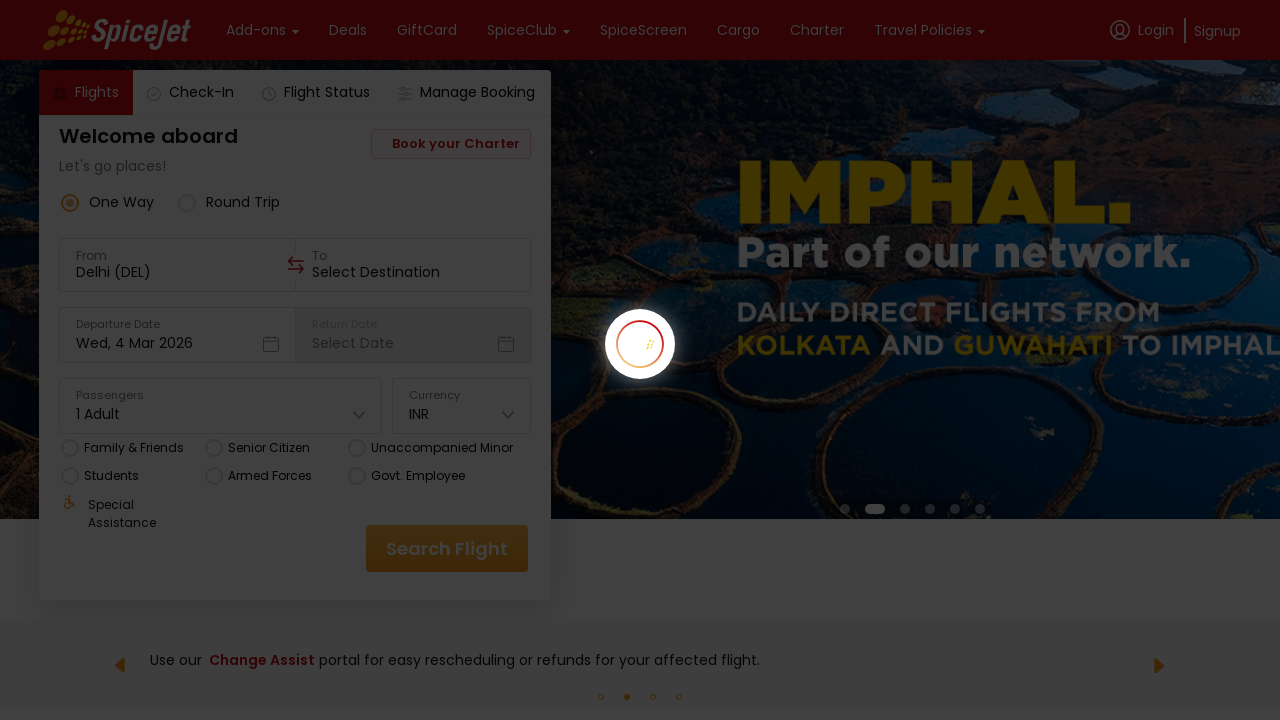

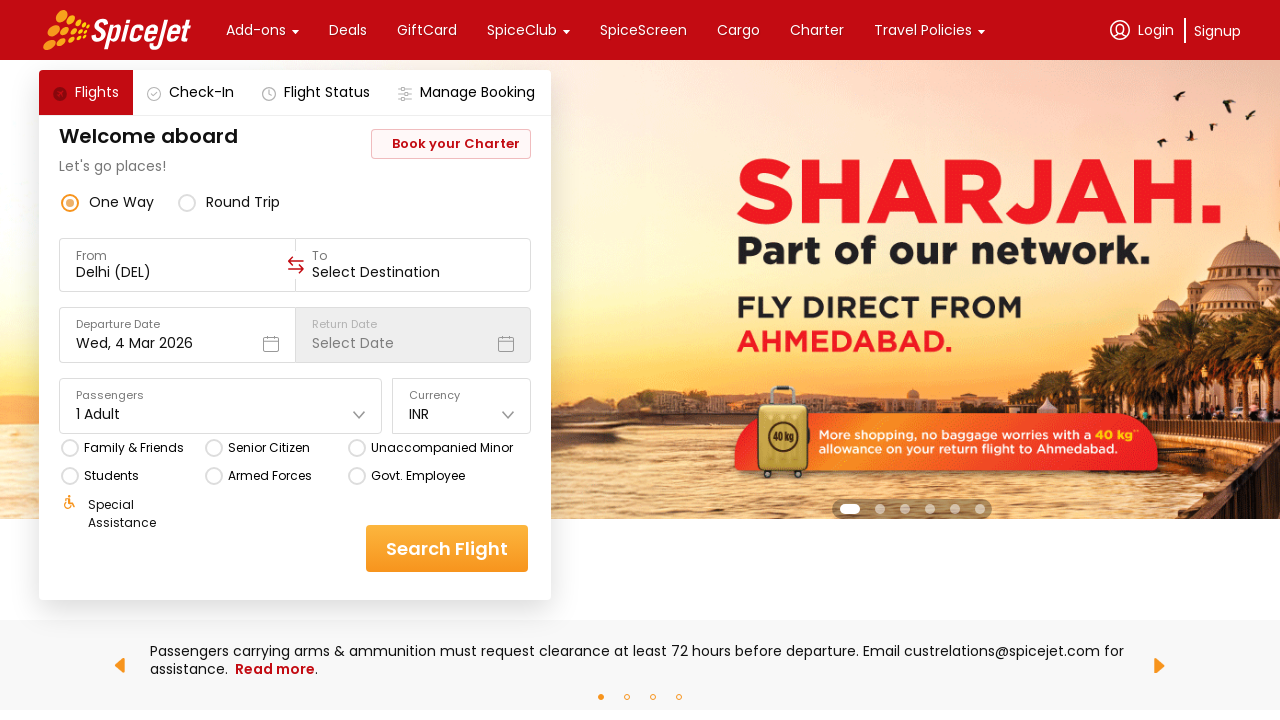